Tests browser window handling by clicking a Twitter link that opens a new window, switching to the child window to verify its URL, closing it, then switching back to the parent window.

Starting URL: https://opensource-demo.orangehrmlive.com/web/index.php/auth/login

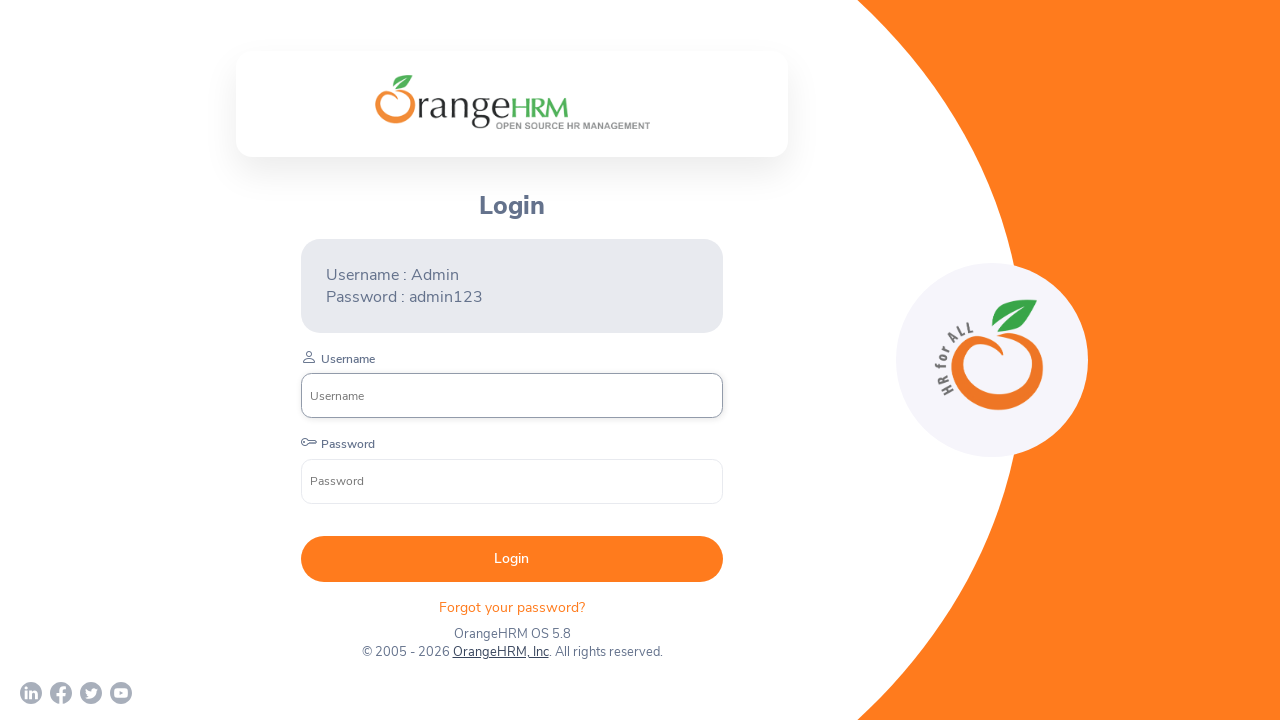

Waited 3 seconds for page to load
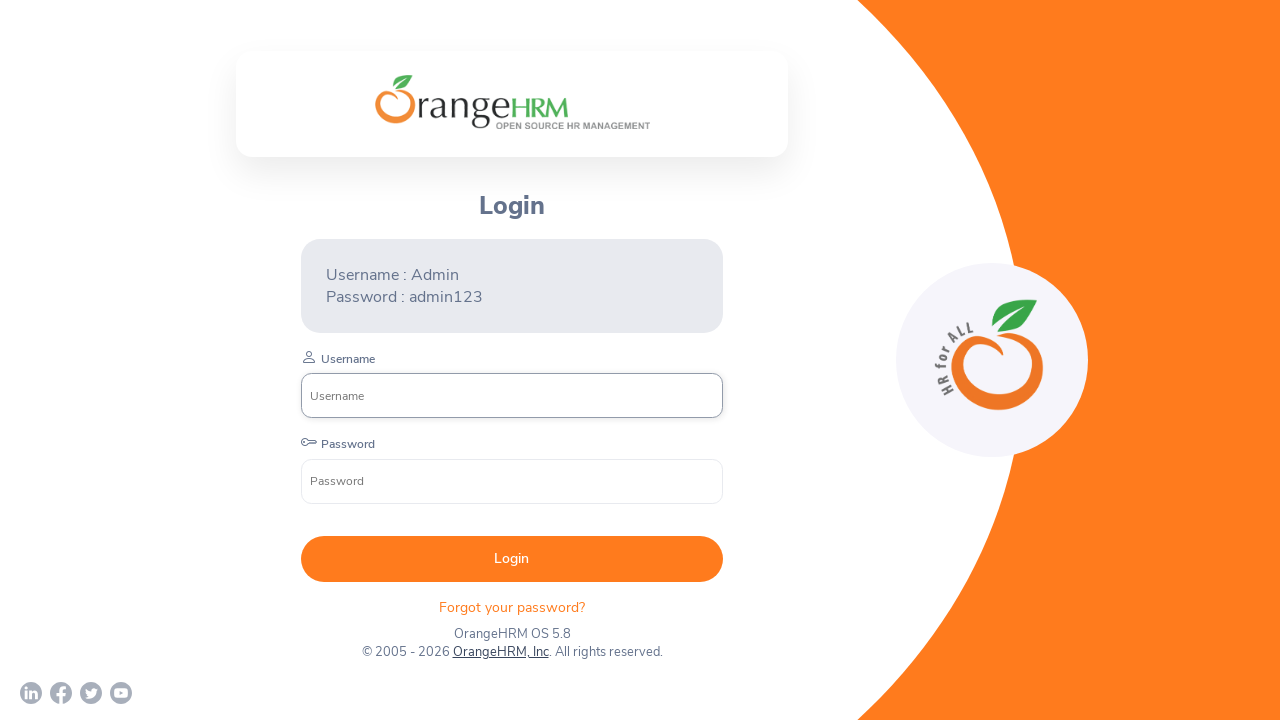

Clicked Twitter link, new window opened at (91, 693) on a[href*='twitter']
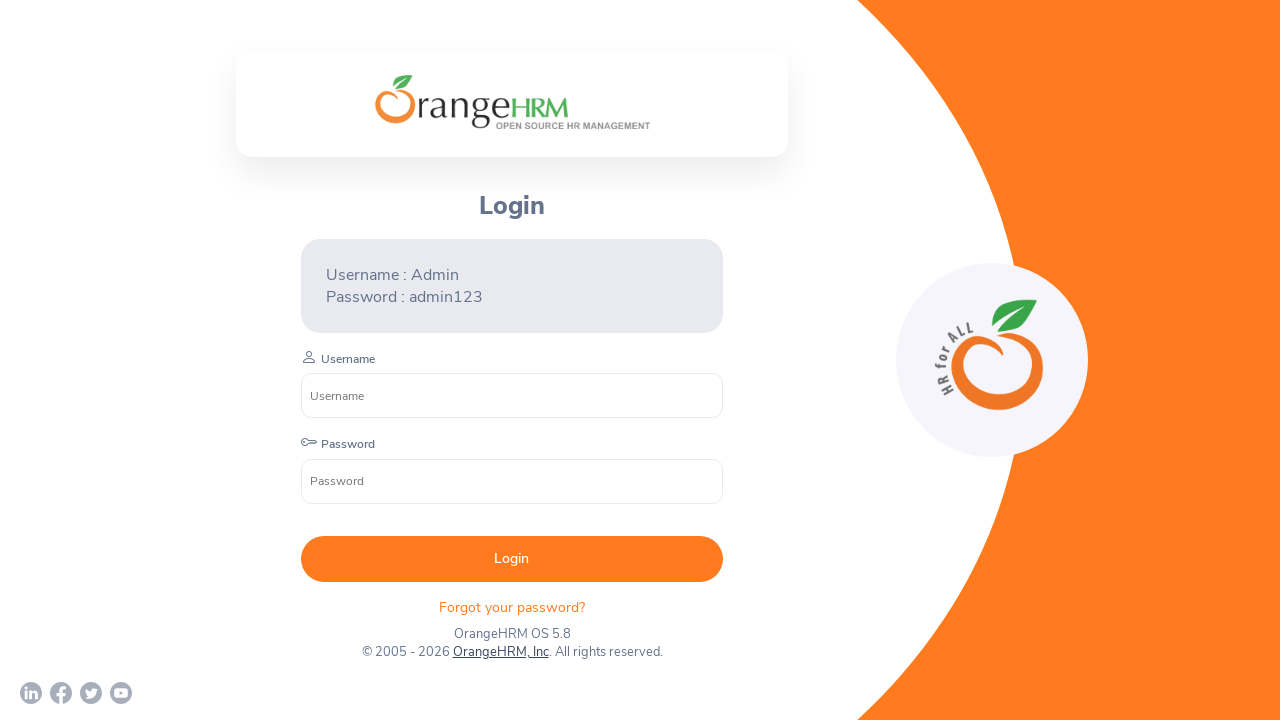

Retrieved child window page object
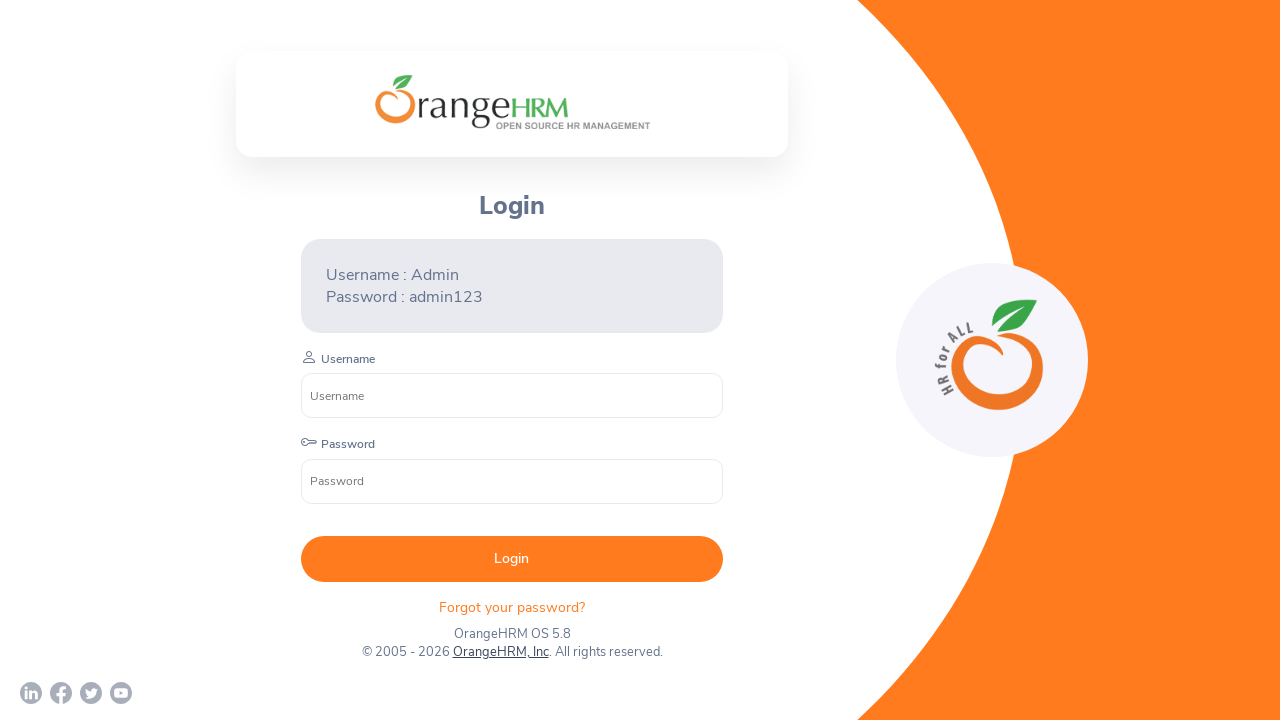

Child window page loaded
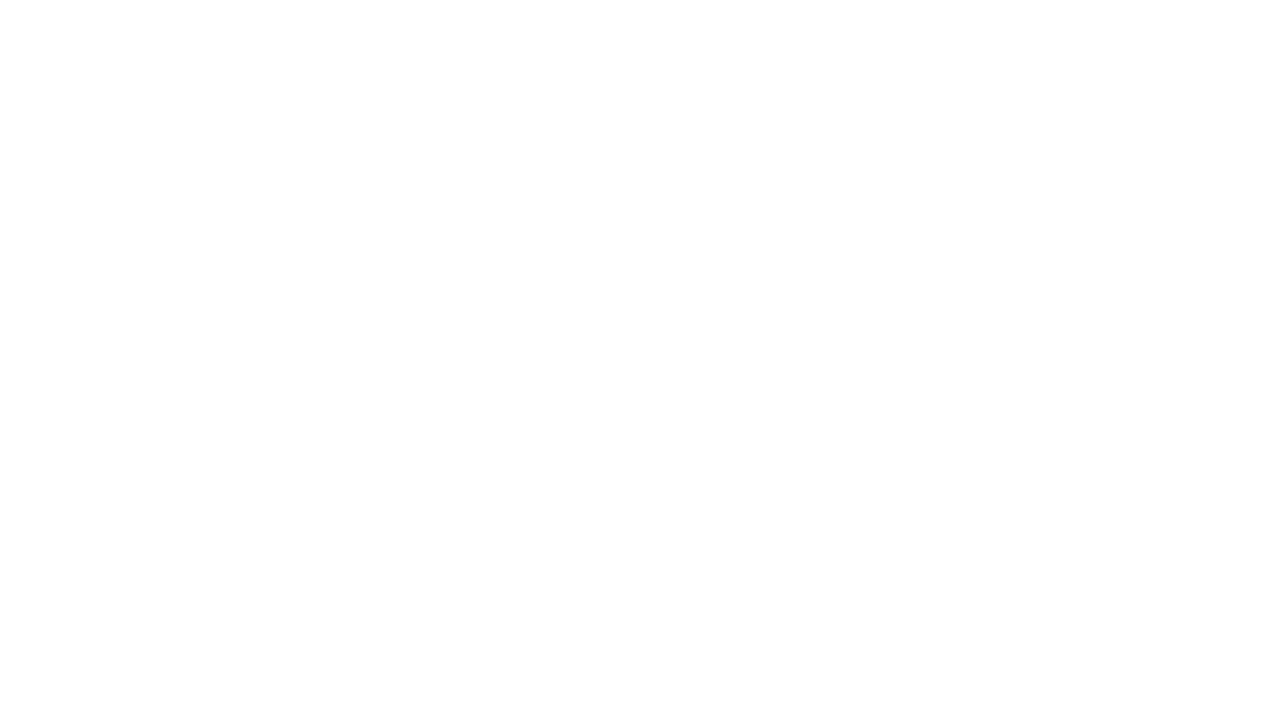

Verified child window URL: chrome-error://chromewebdata/
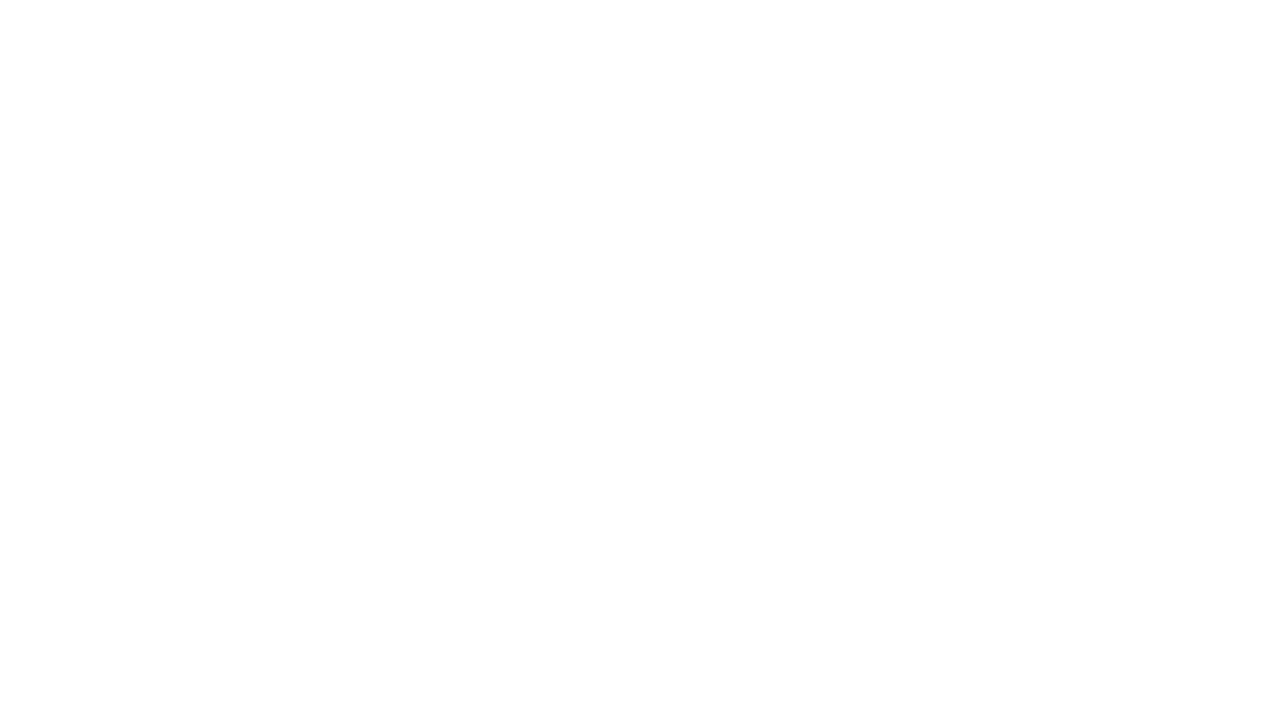

Closed child window
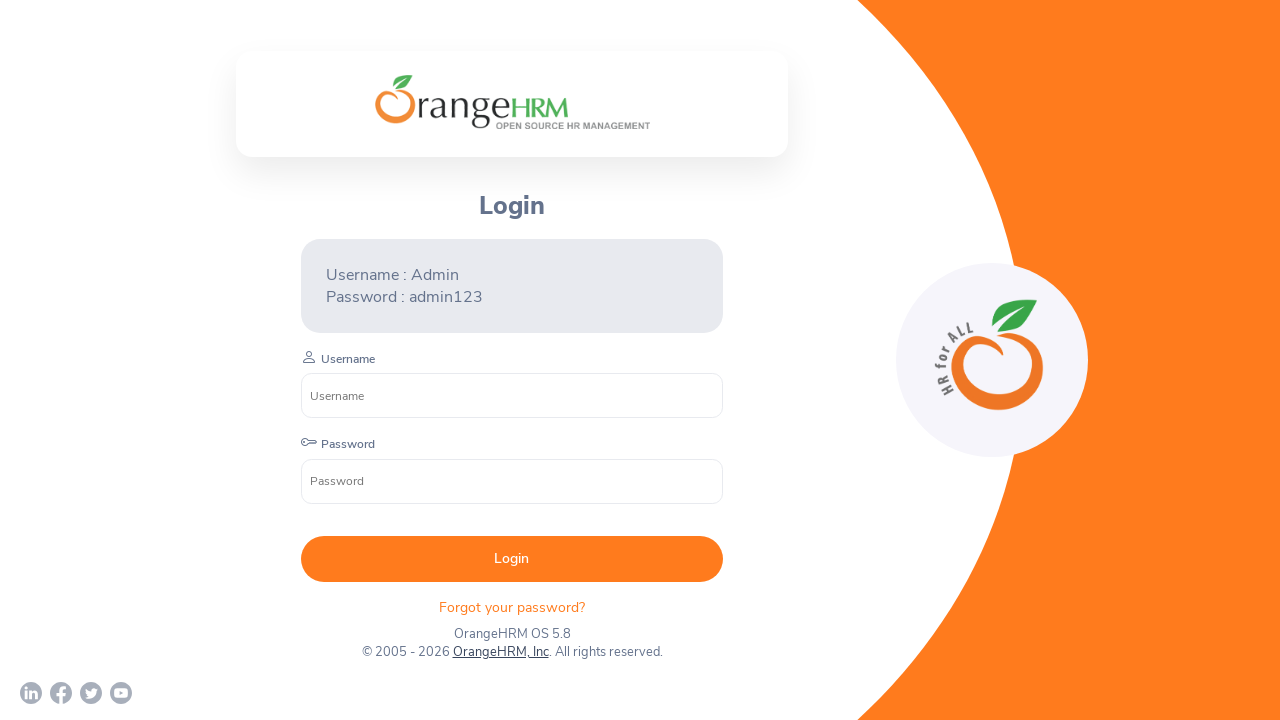

Verified parent window URL: https://opensource-demo.orangehrmlive.com/web/index.php/auth/login
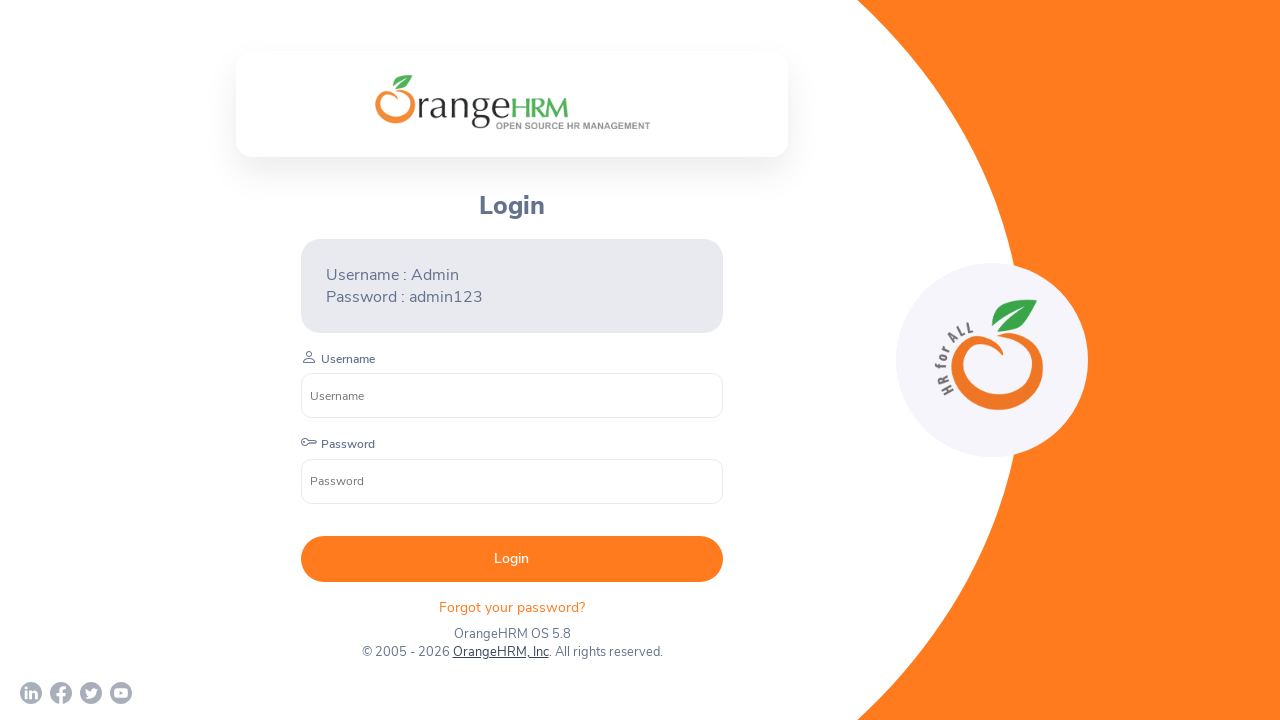

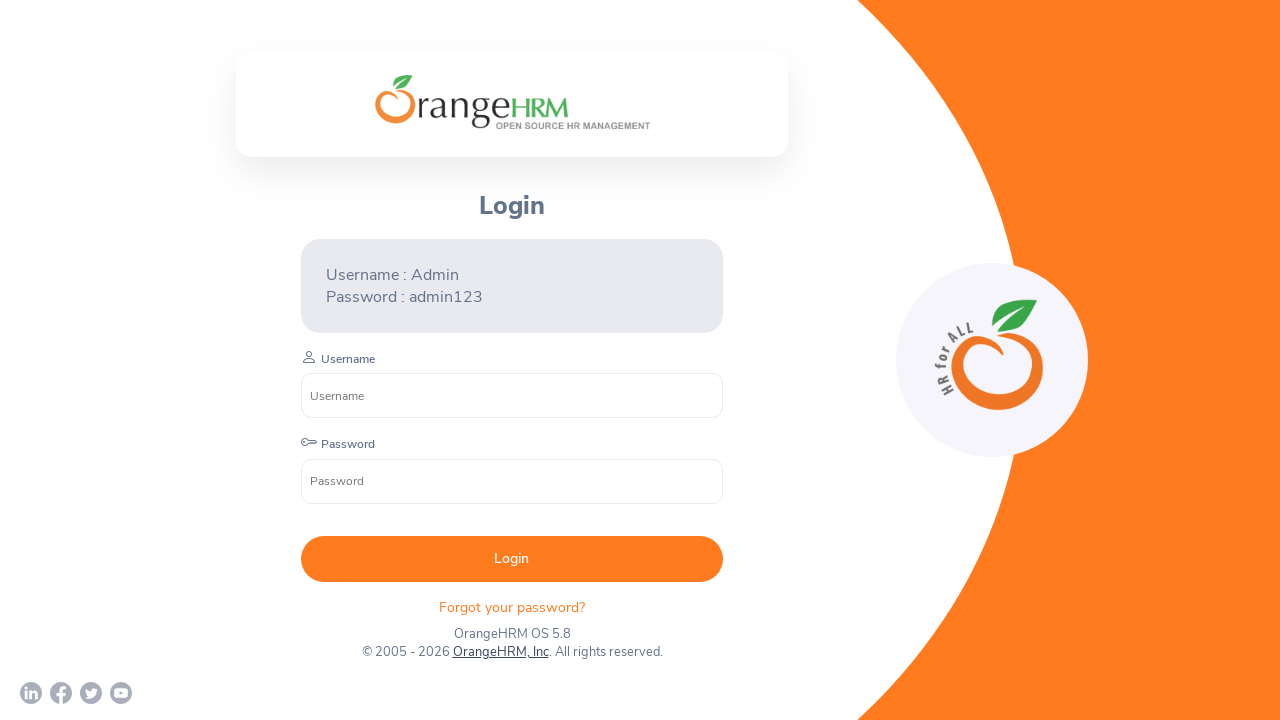